Tests dropdown selection using Playwright's built-in select_option method to select "Option 1" by visible text, then verifies the selection.

Starting URL: https://the-internet.herokuapp.com/dropdown

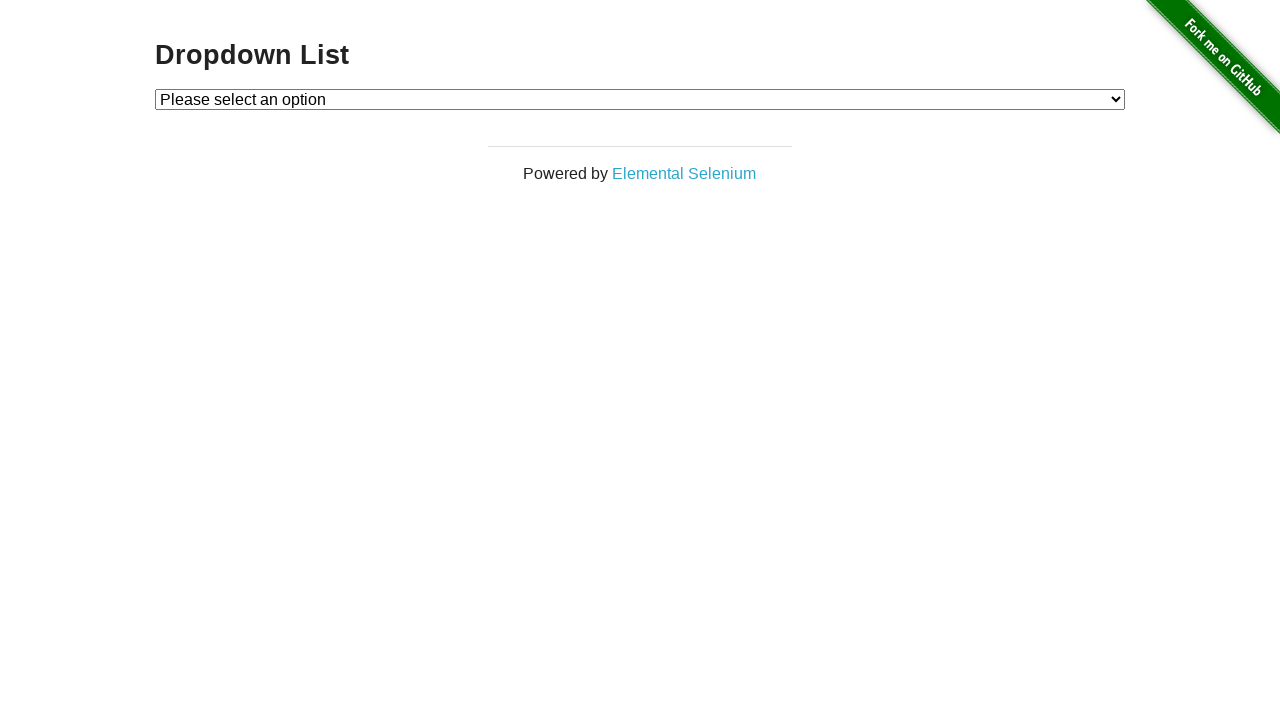

Selected 'Option 1' from the dropdown using select_option method on #dropdown
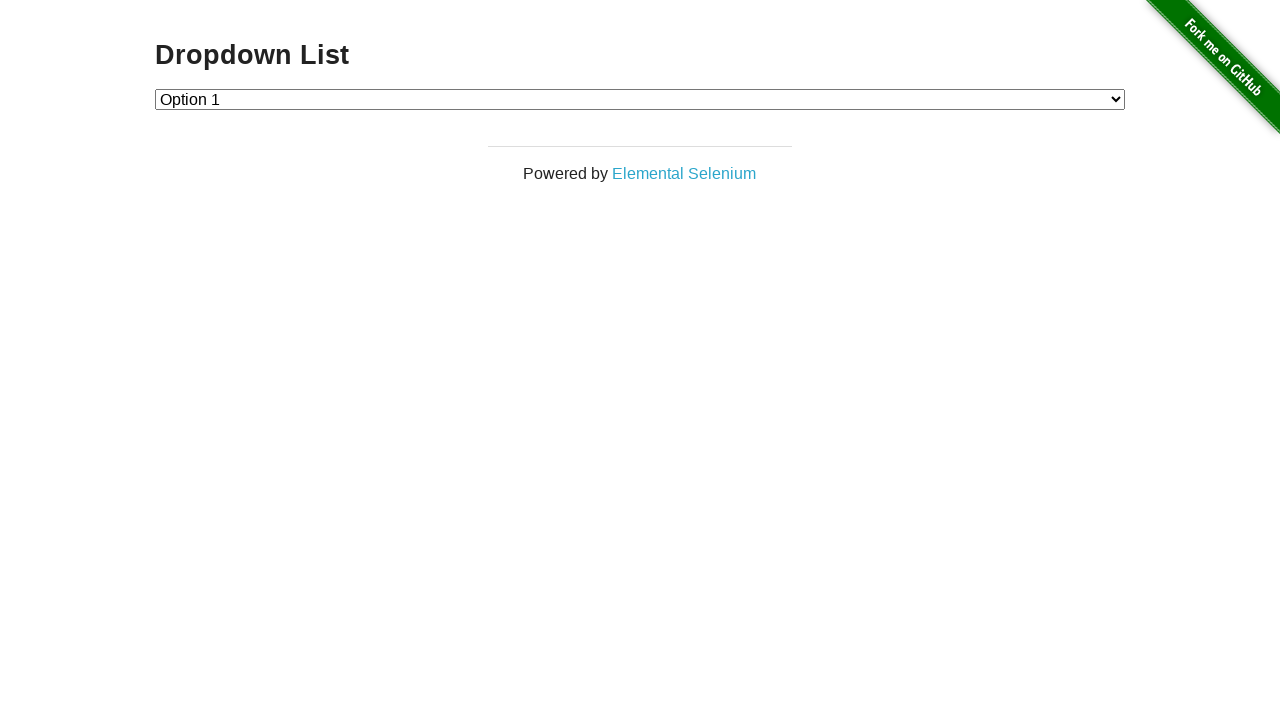

Retrieved selected dropdown option text
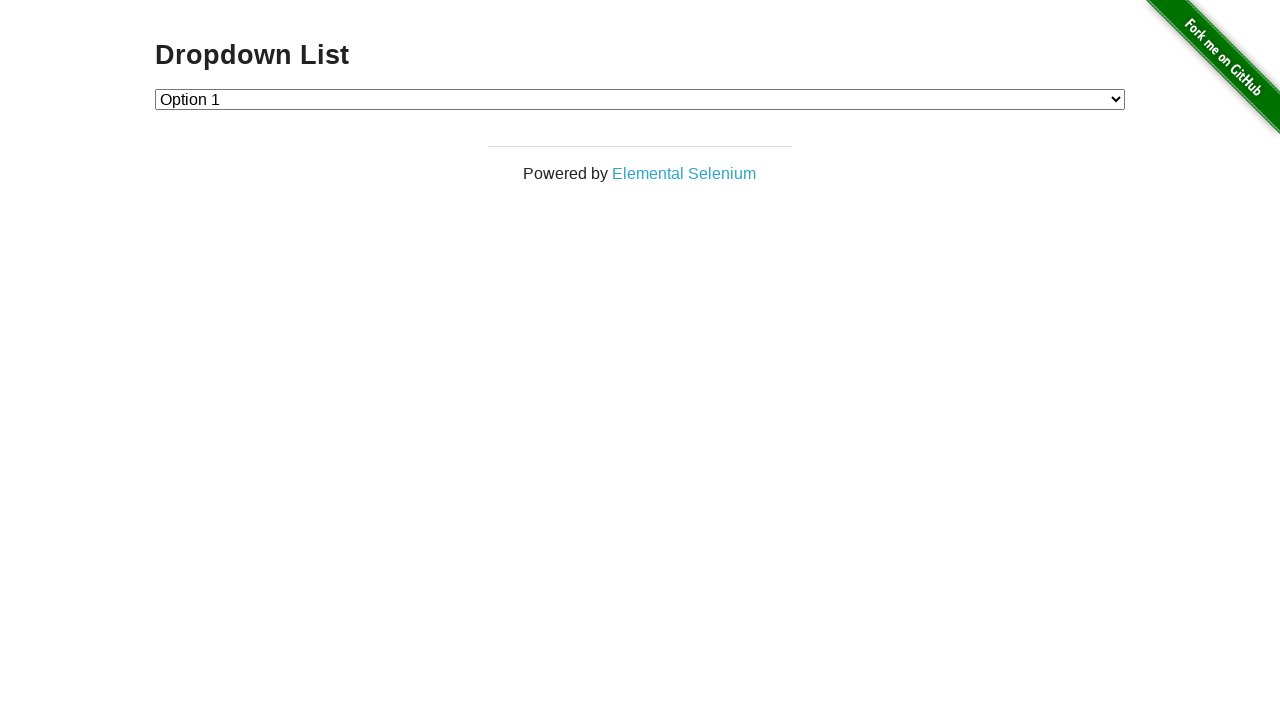

Verified that 'Option 1' is correctly selected in the dropdown
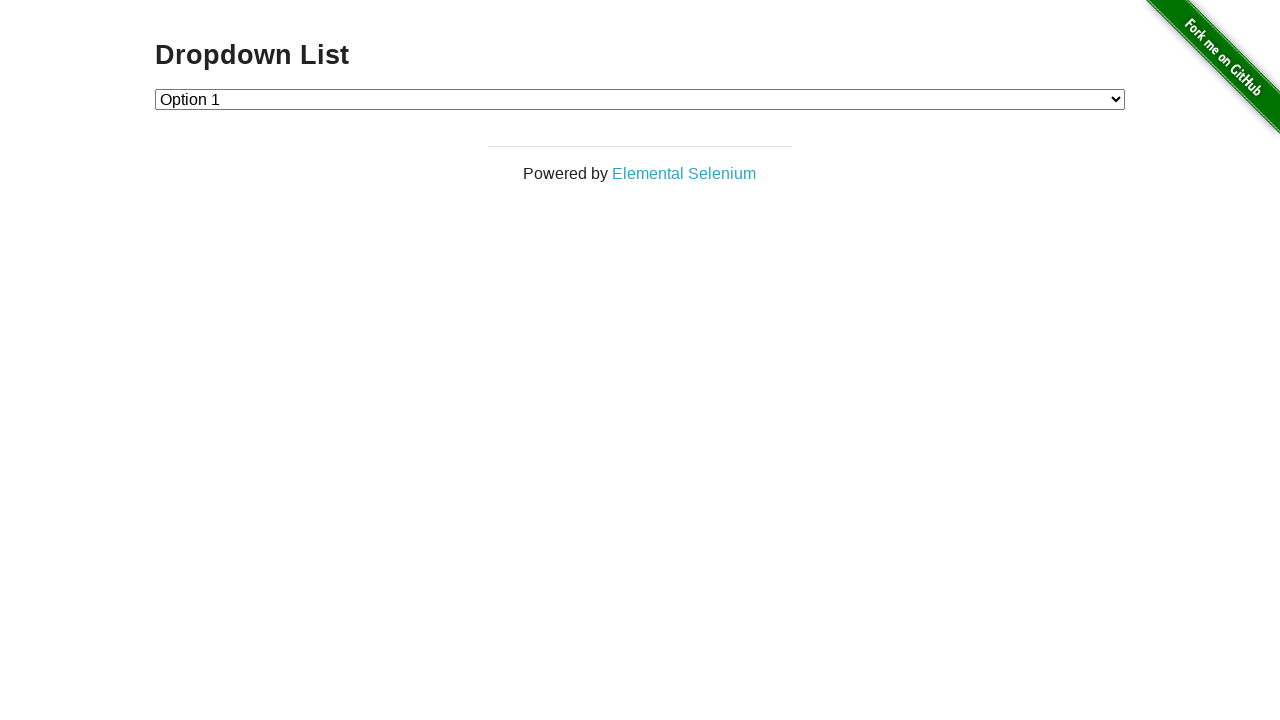

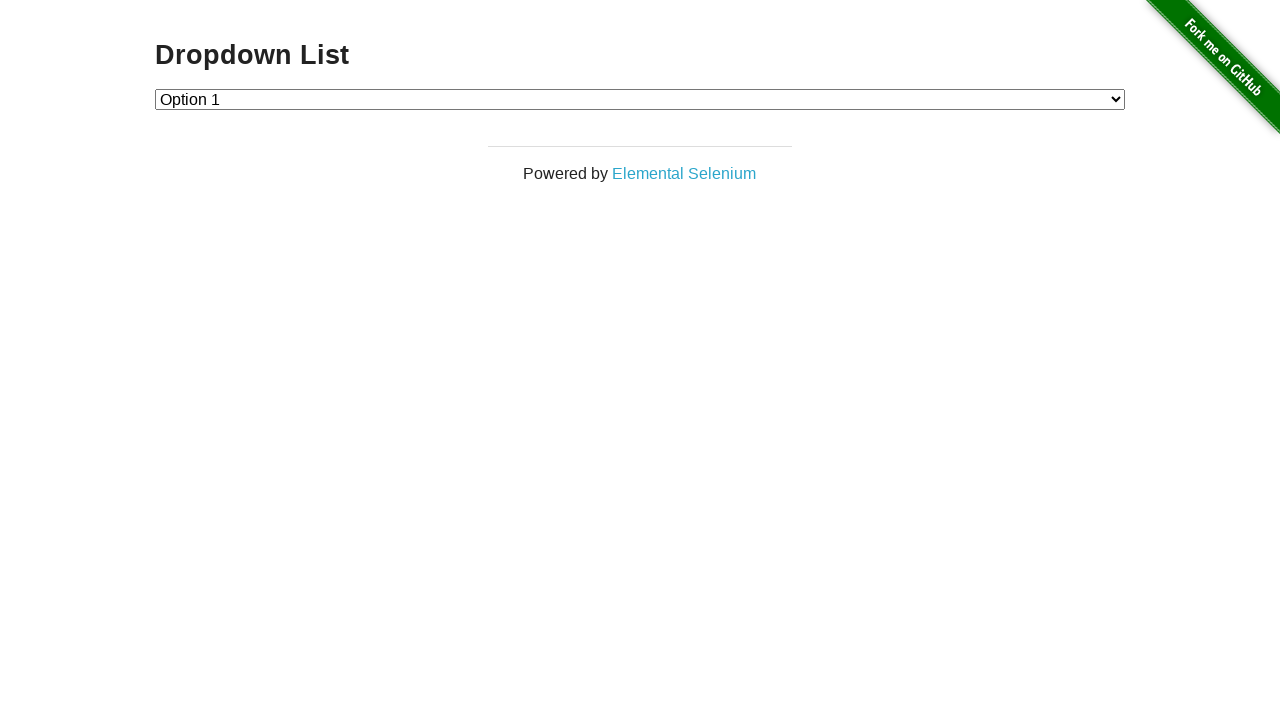